Tests JavaScript prompt alert functionality by clicking a button to trigger a JS prompt, entering text into the prompt, and accepting it.

Starting URL: https://the-internet.herokuapp.com/javascript_alerts

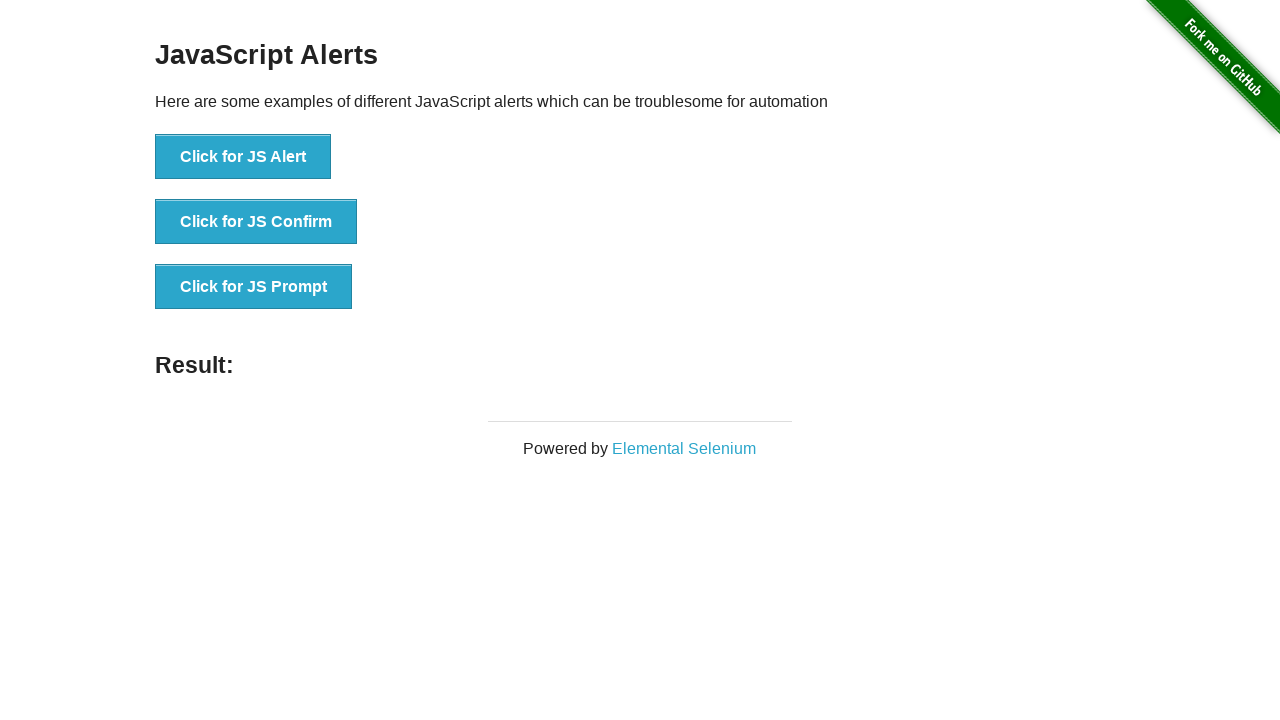

Set up dialog handler to accept JS prompt with text 'yes i am prompt'
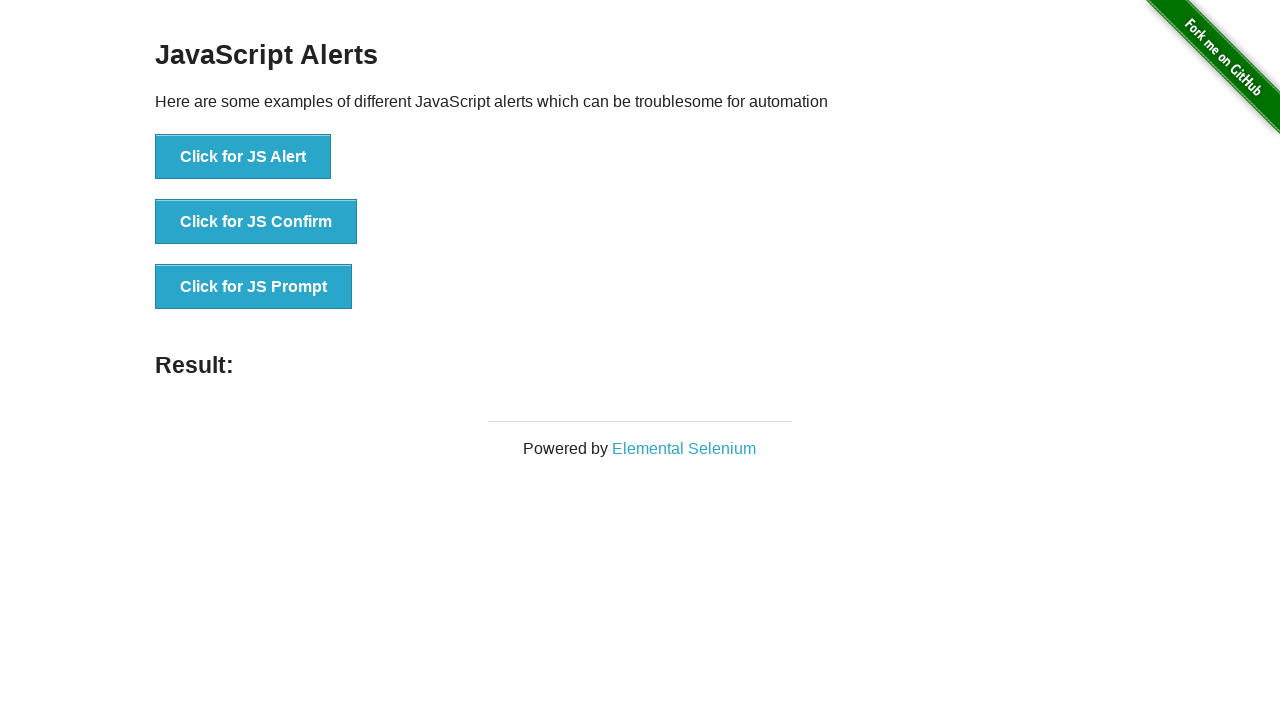

Clicked 'Click for JS Prompt' button to trigger JavaScript prompt at (254, 287) on xpath=//button[.='Click for JS Prompt']
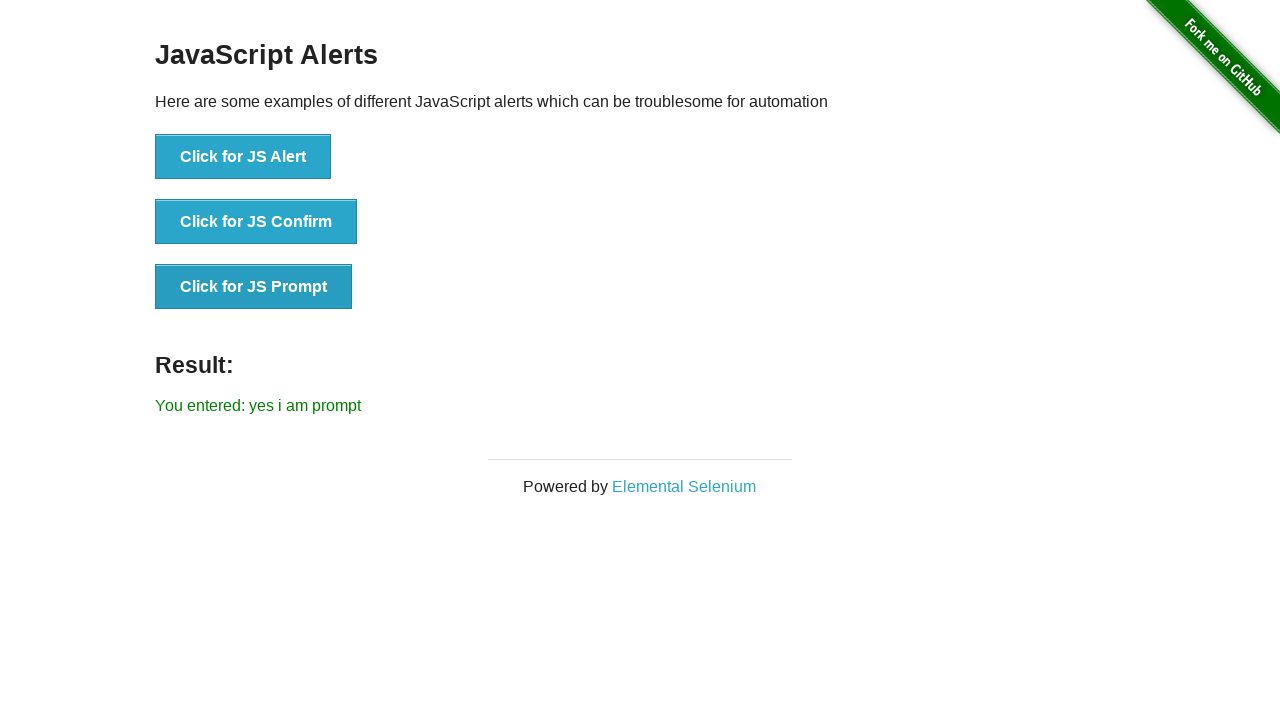

Waited for result element to appear, confirming prompt was accepted
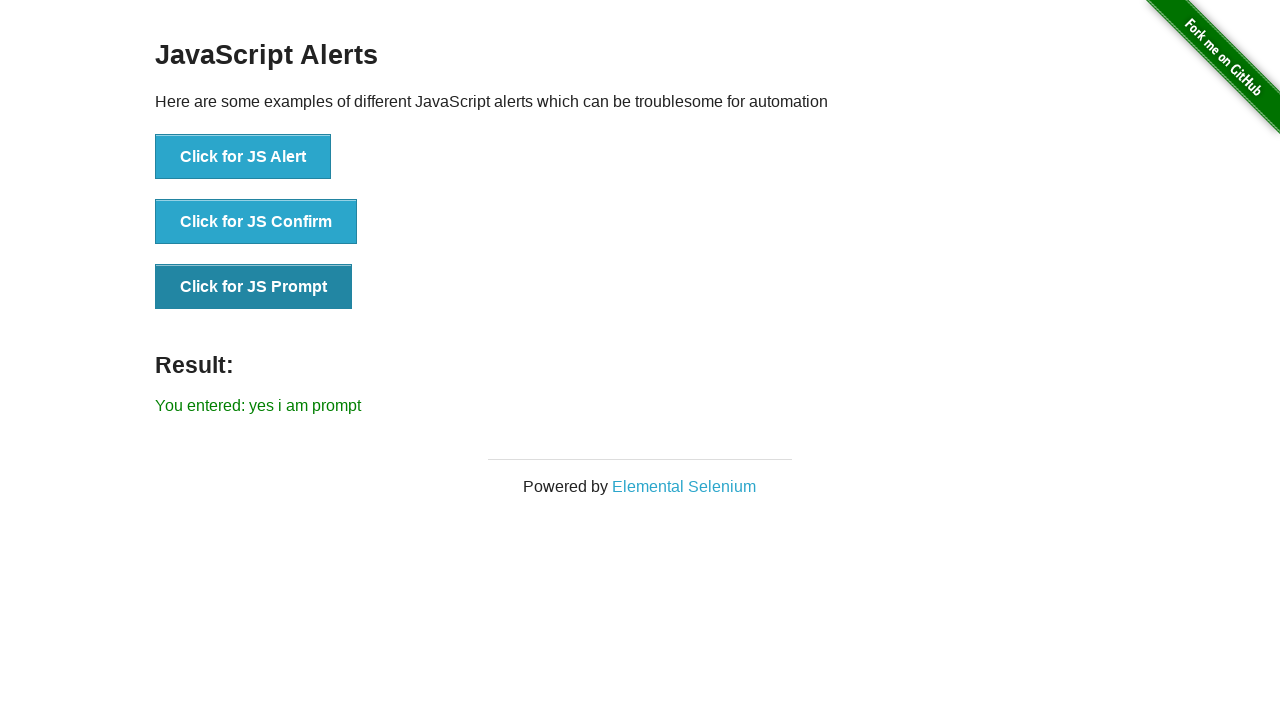

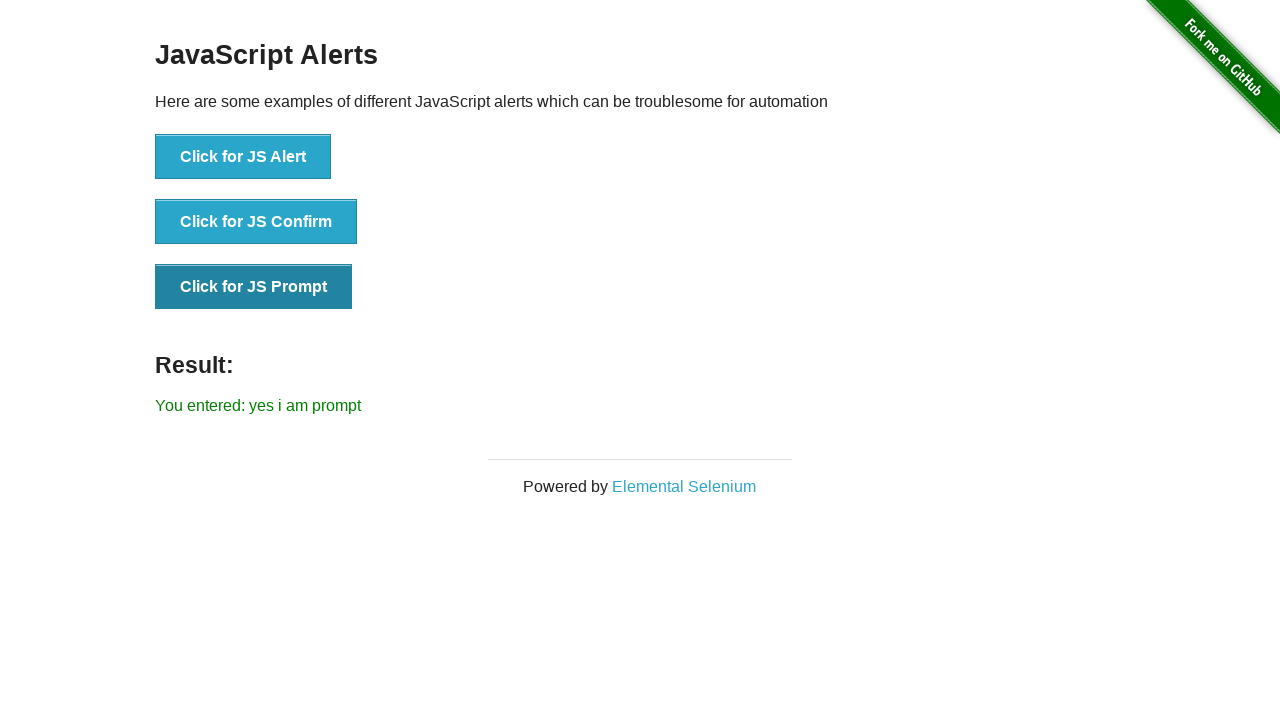